Tests form filling on a practice automation site (name, email, radio button, dropdown selection), then navigates to another practice site to perform double-click and right-click actions, and demonstrates navigation controls.

Starting URL: https://testautomationpractice.blogspot.com/

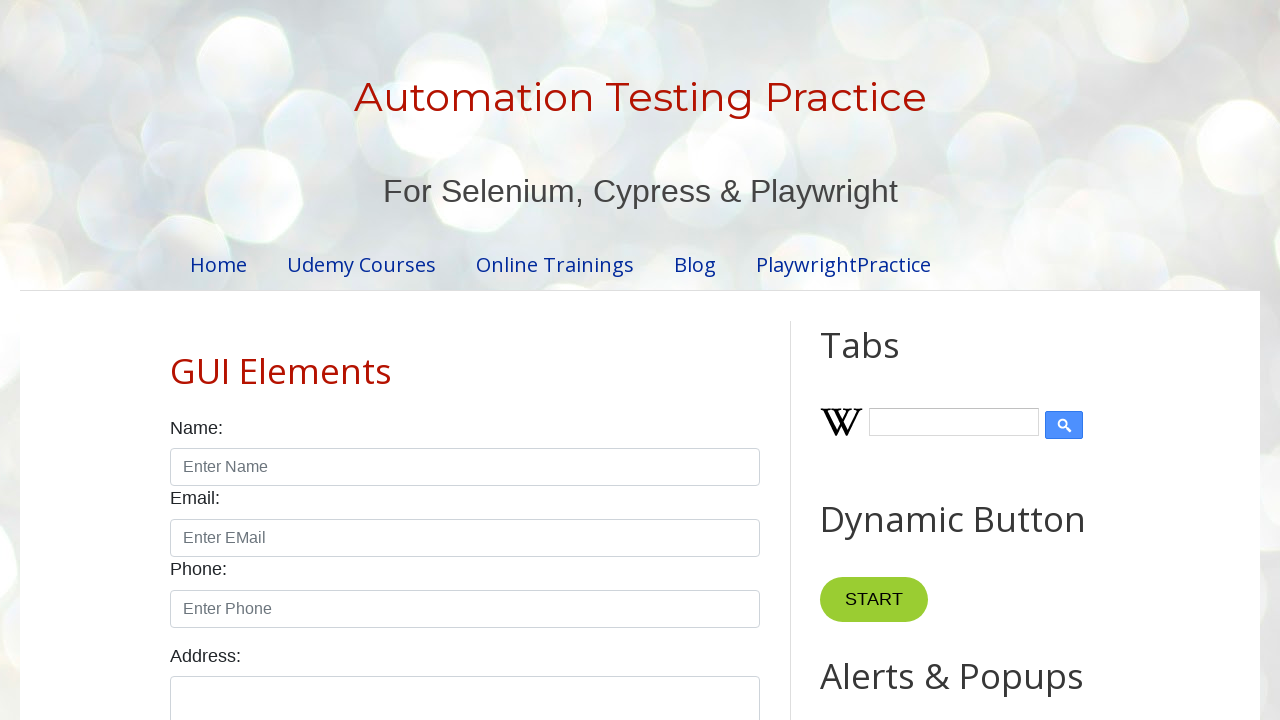

Filled name field with 'Hello' on #name
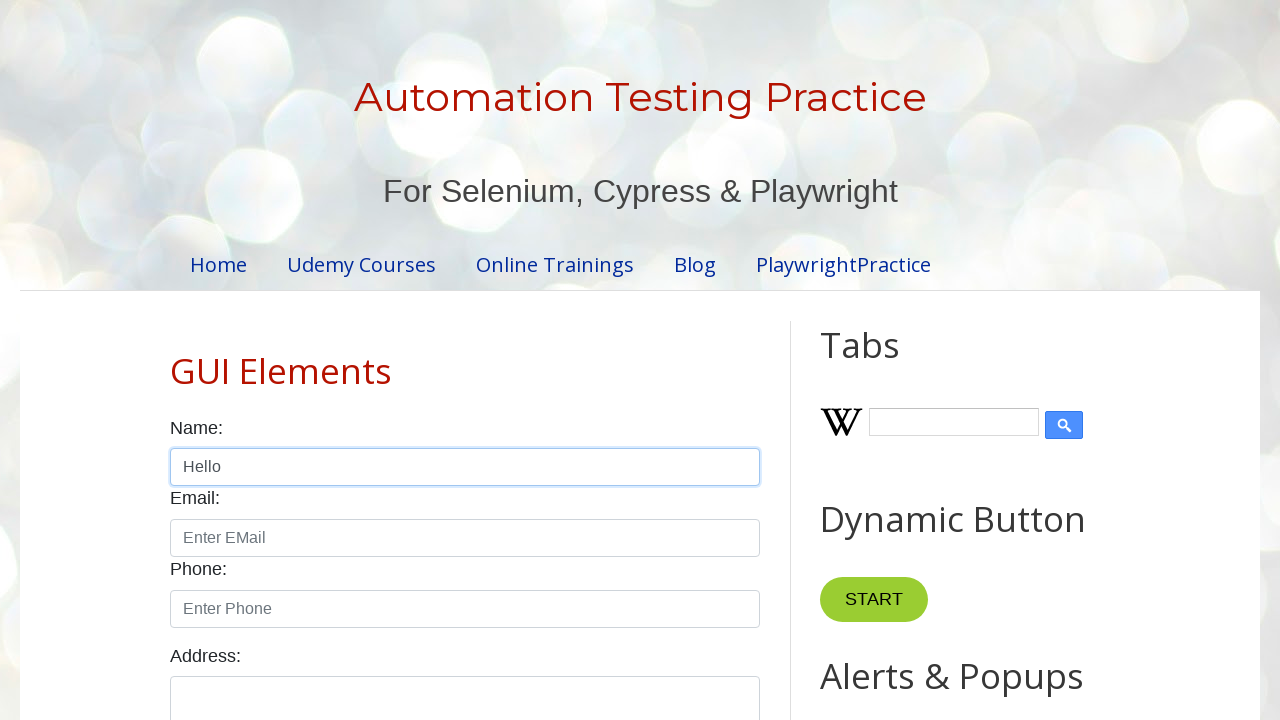

Filled email field with 'digitizecart@gmail.com' on #email
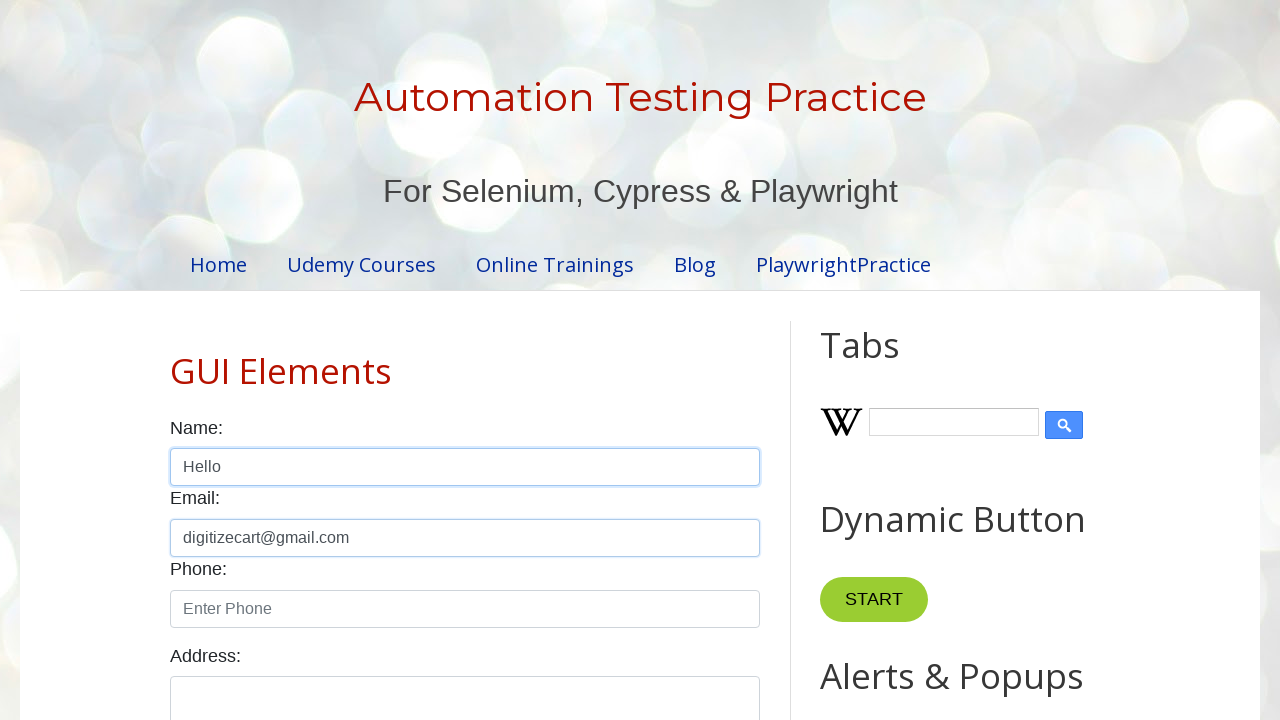

Clicked male radio button at (176, 360) on #male
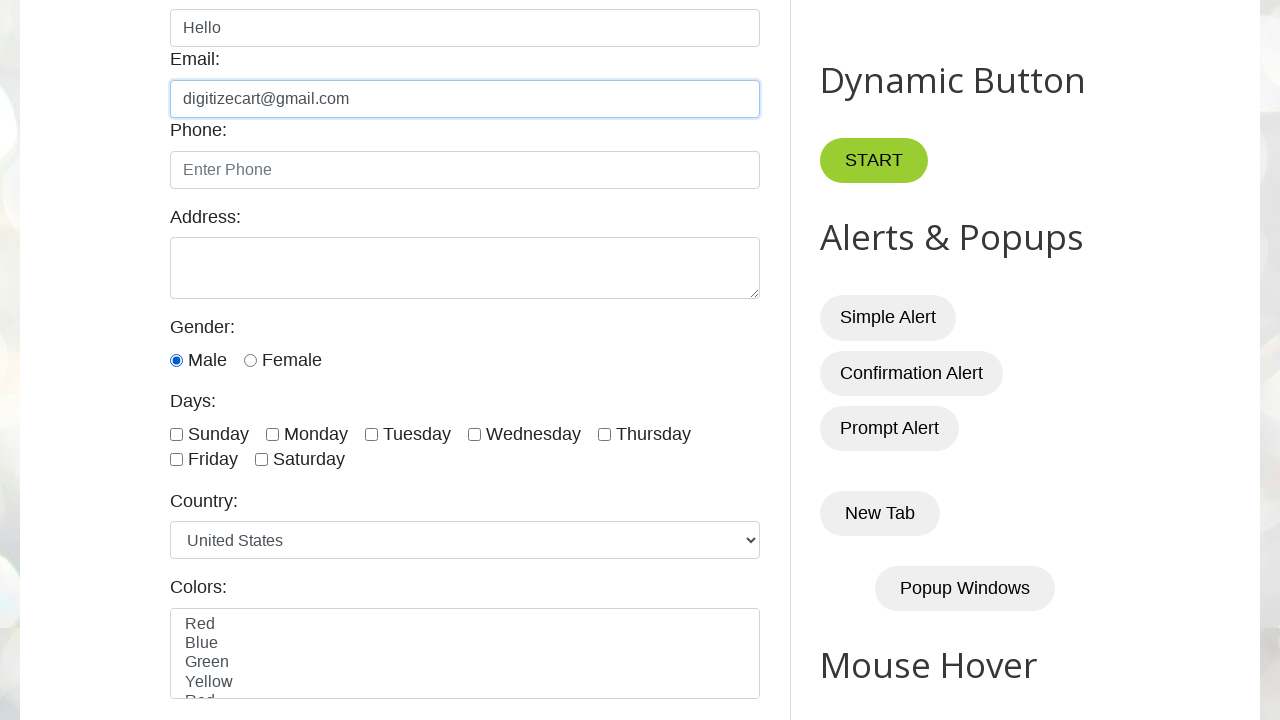

Selected 'India' from country dropdown on #country
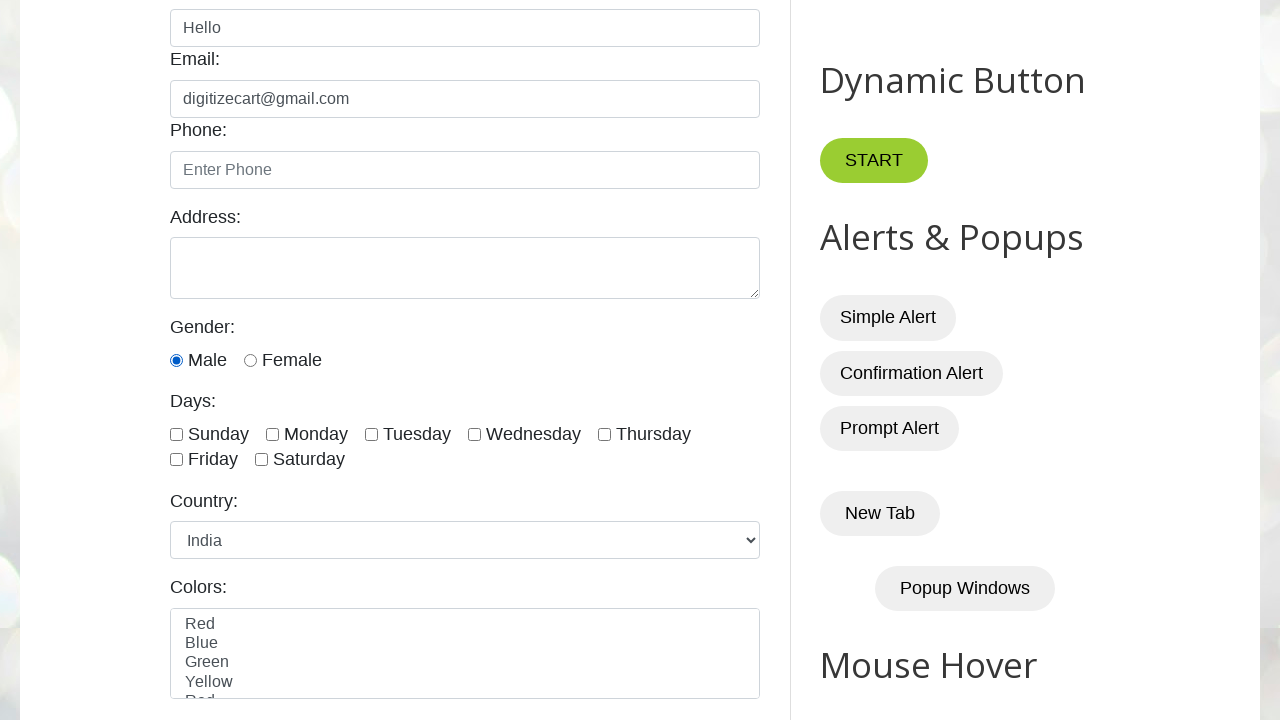

Navigated to https://rahulshettyacademy.com/AutomationPractice/
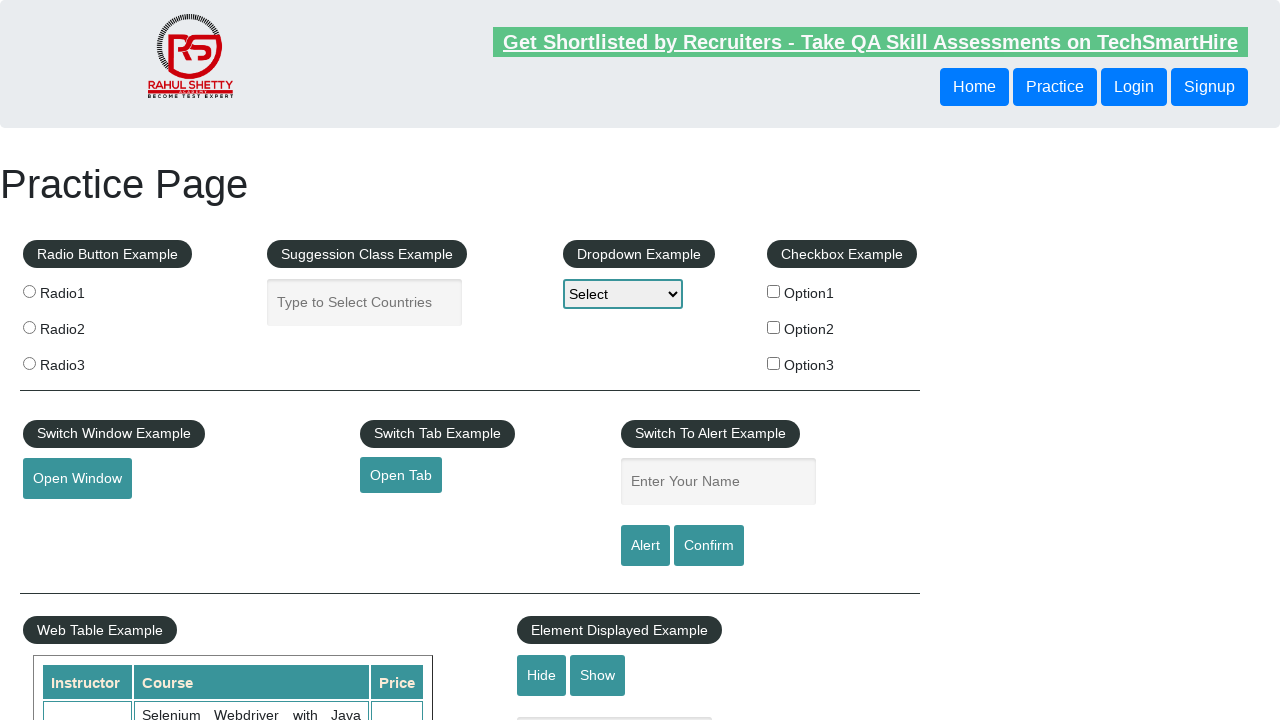

Double-clicked on header button (3rd button) at (1134, 87) on header button >> nth=2
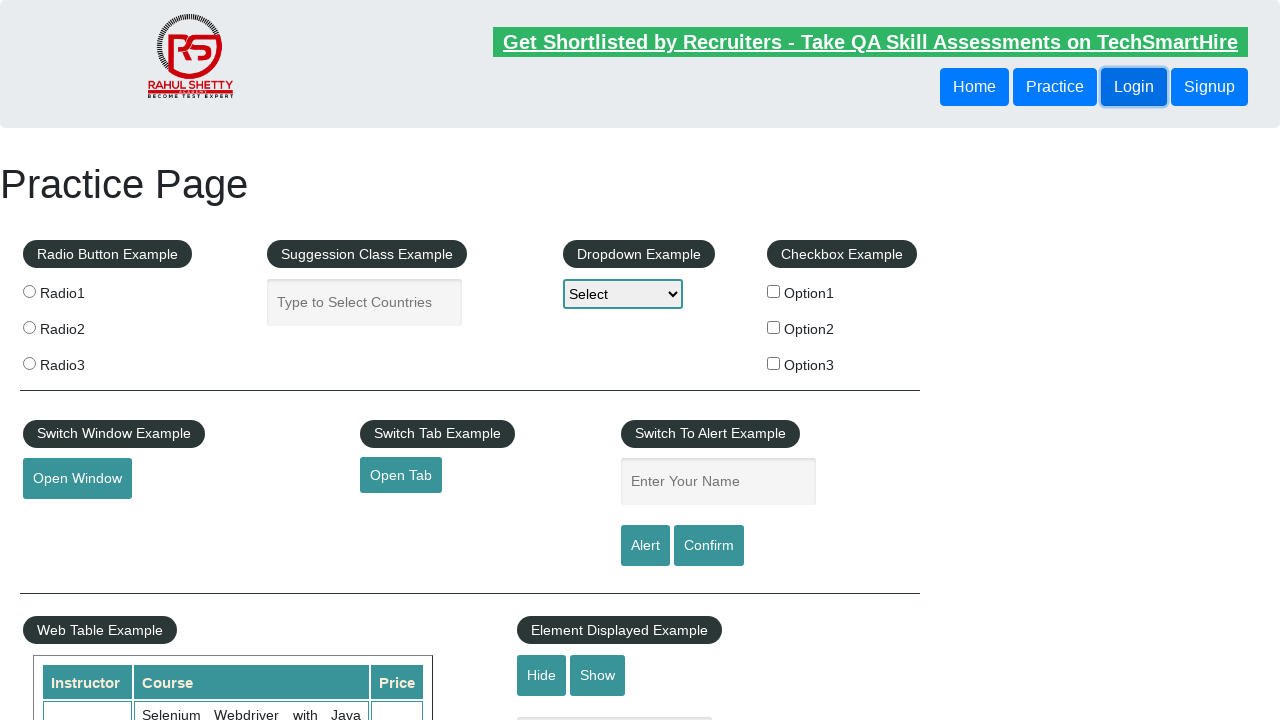

Right-clicked on 'Open Tab' link at (401, 475) on #opentab
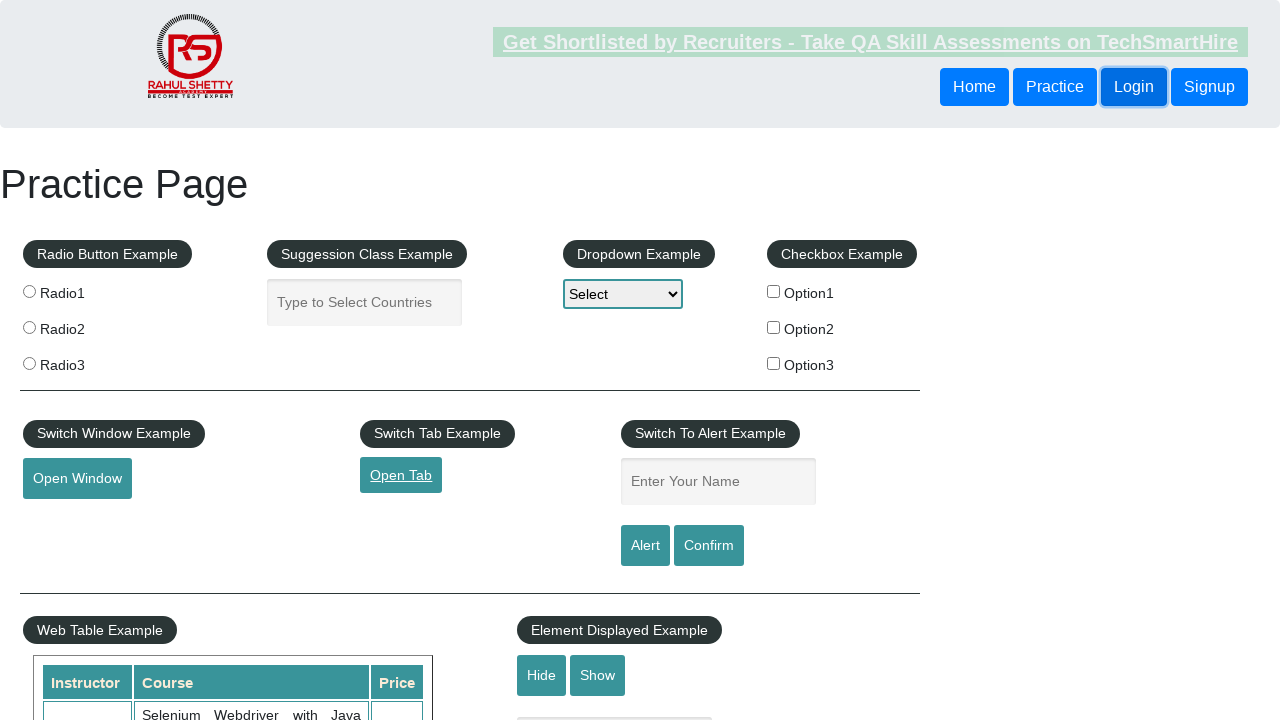

Waited 2 seconds for actions to complete
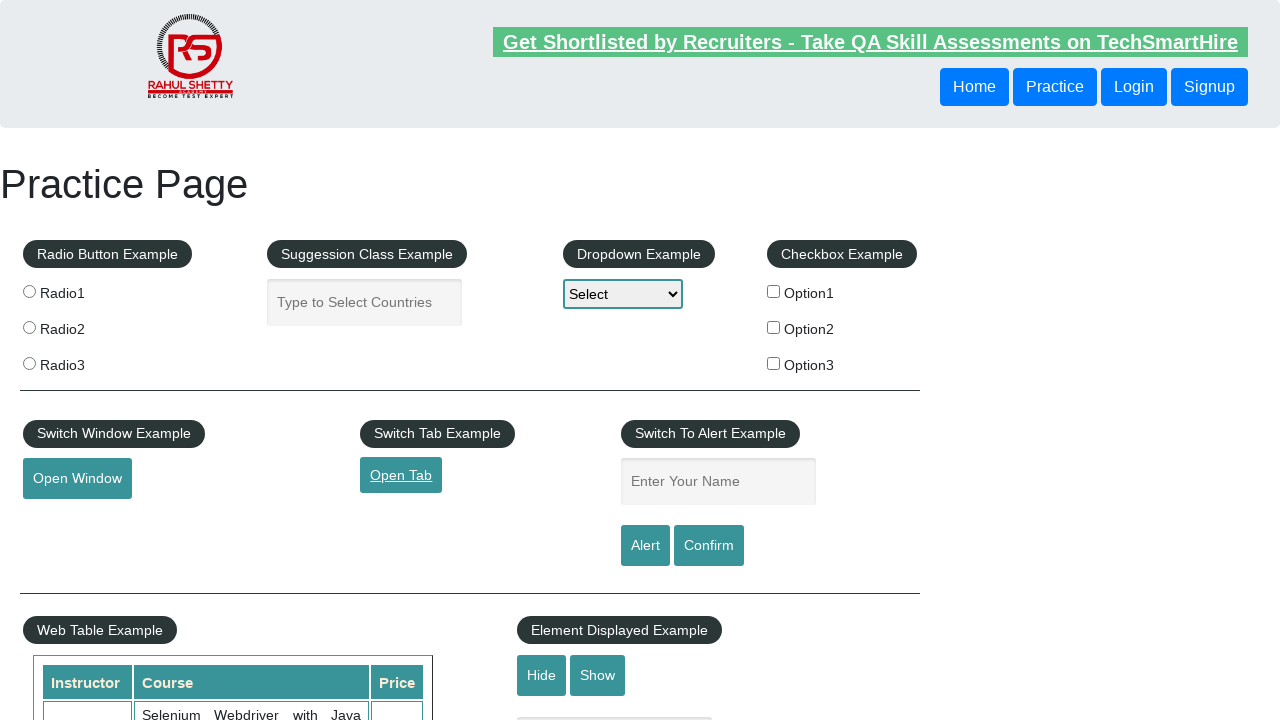

Navigated back to previous page
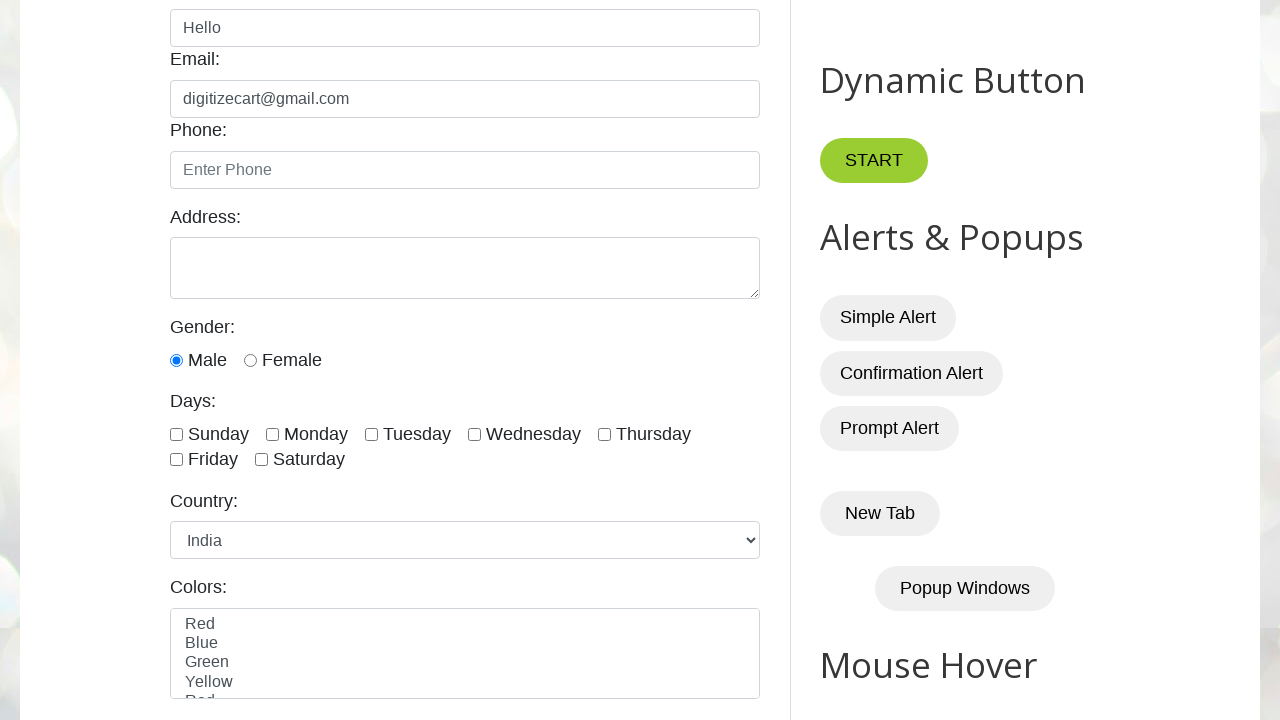

Waited 2 seconds for page to load
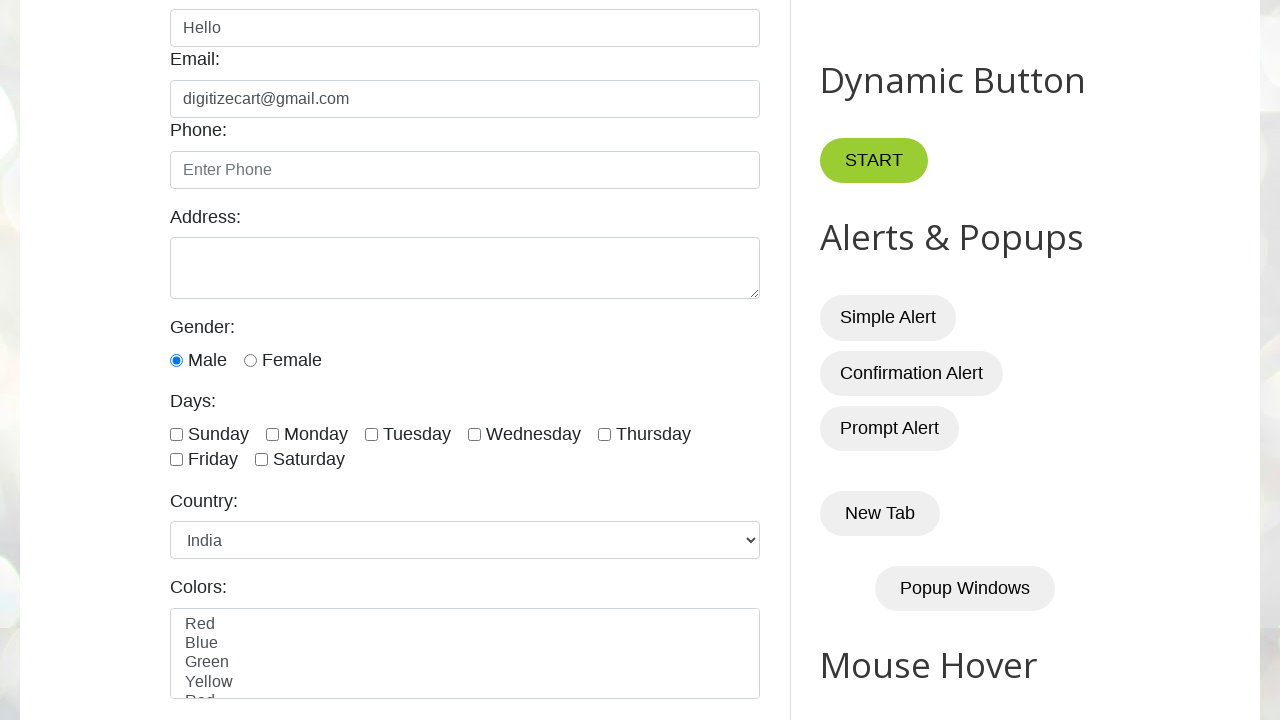

Refreshed the page
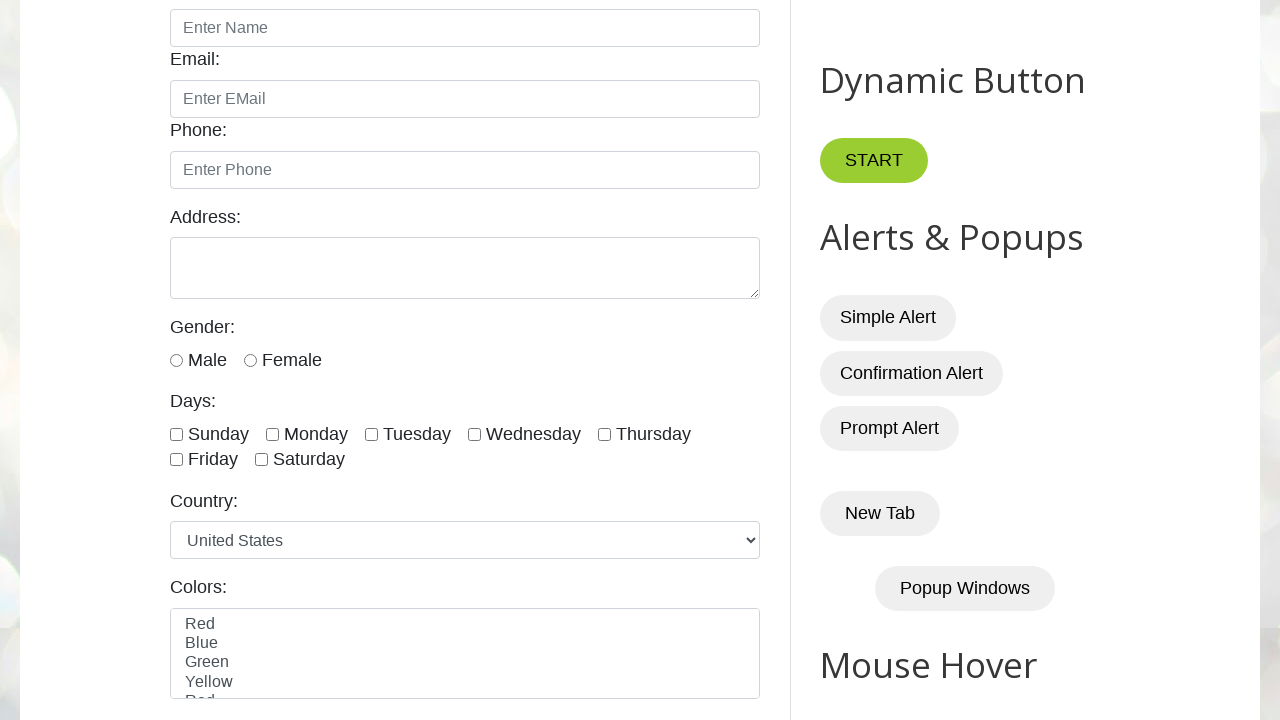

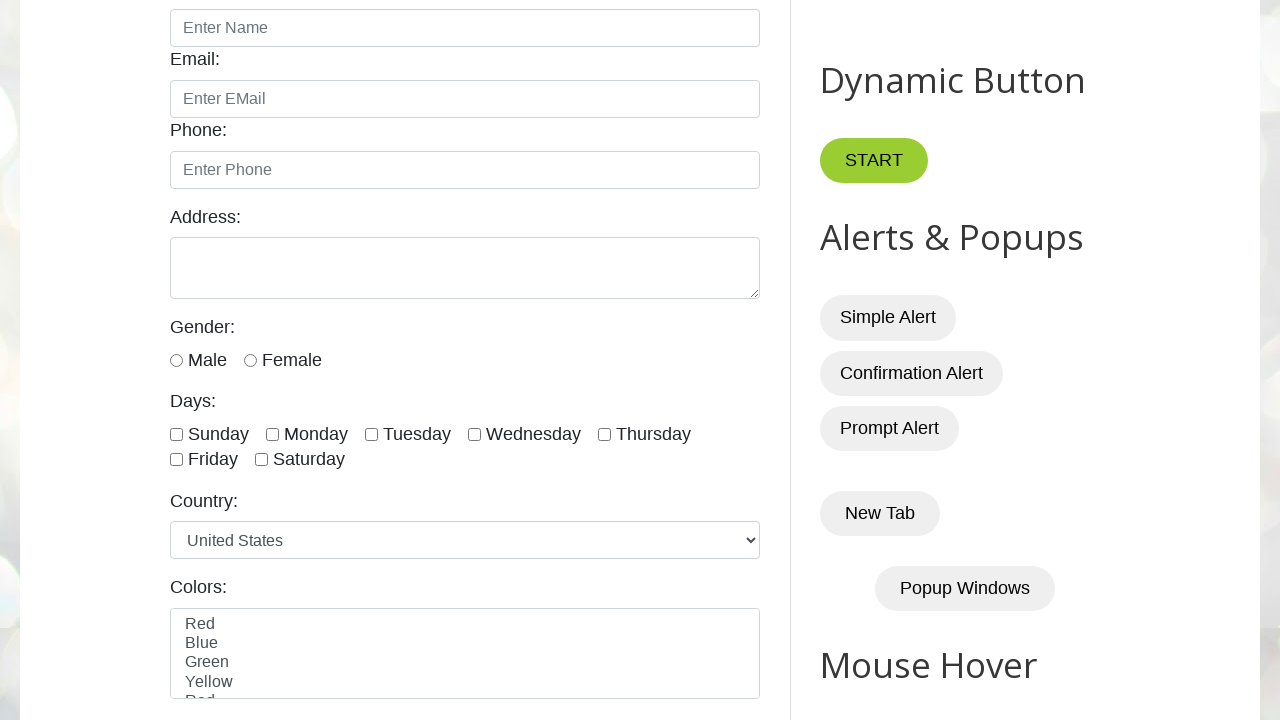